Tests A/B Testing page by navigating from homepage and verifying the page title displays one of the expected A/B test variations

Starting URL: https://the-internet.herokuapp.com

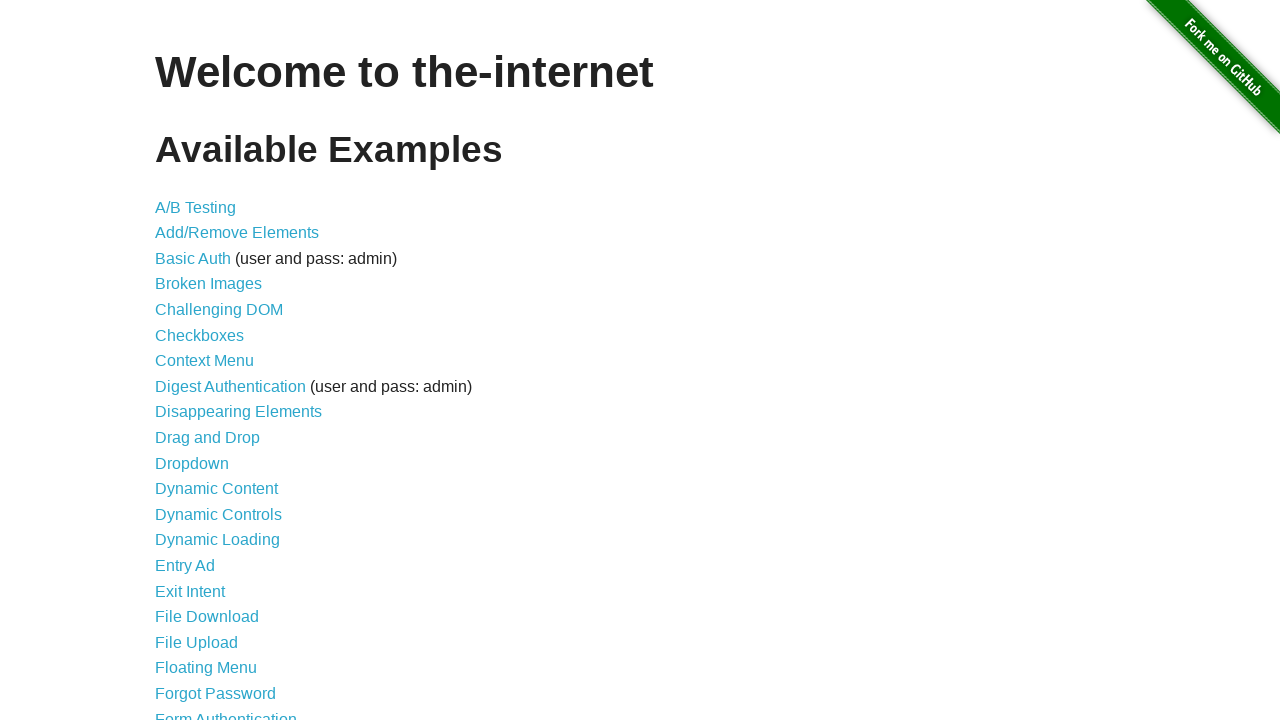

Clicked on A/B Testing link from homepage at (196, 207) on a:text('A/B Testing')
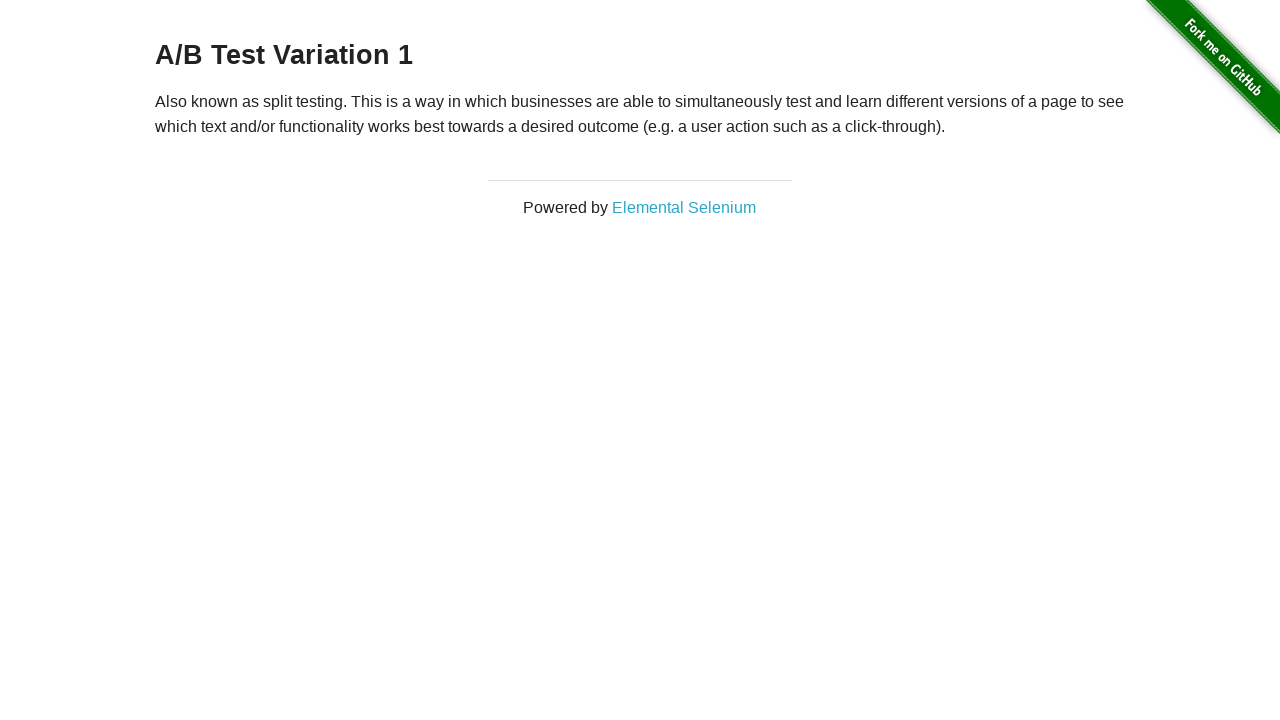

A/B Testing page loaded with h3 element present
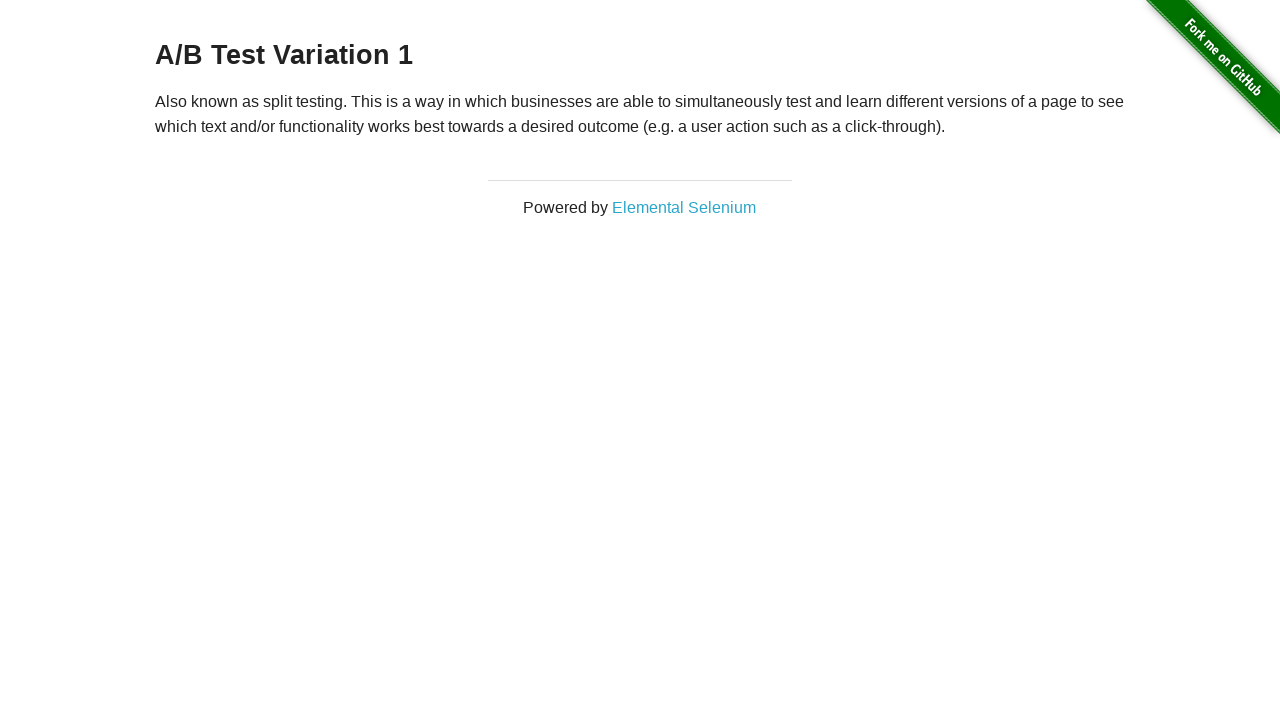

Retrieved page title text: 'A/B Test Variation 1'
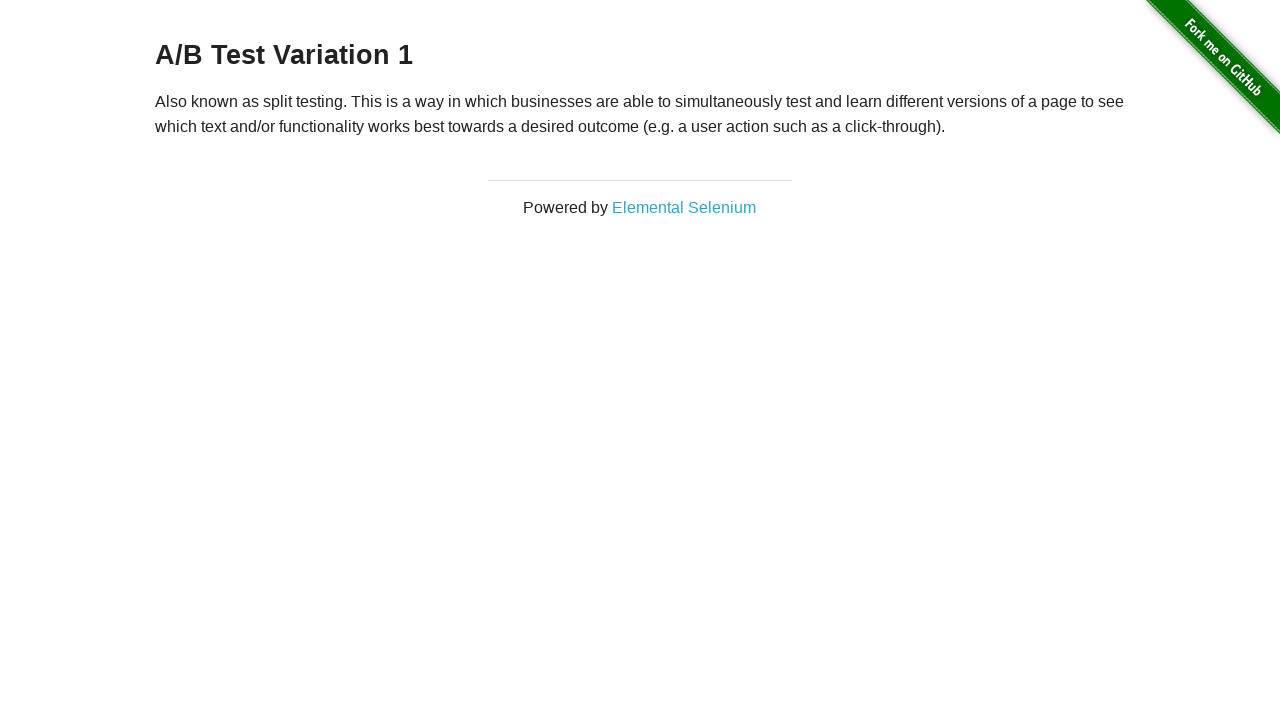

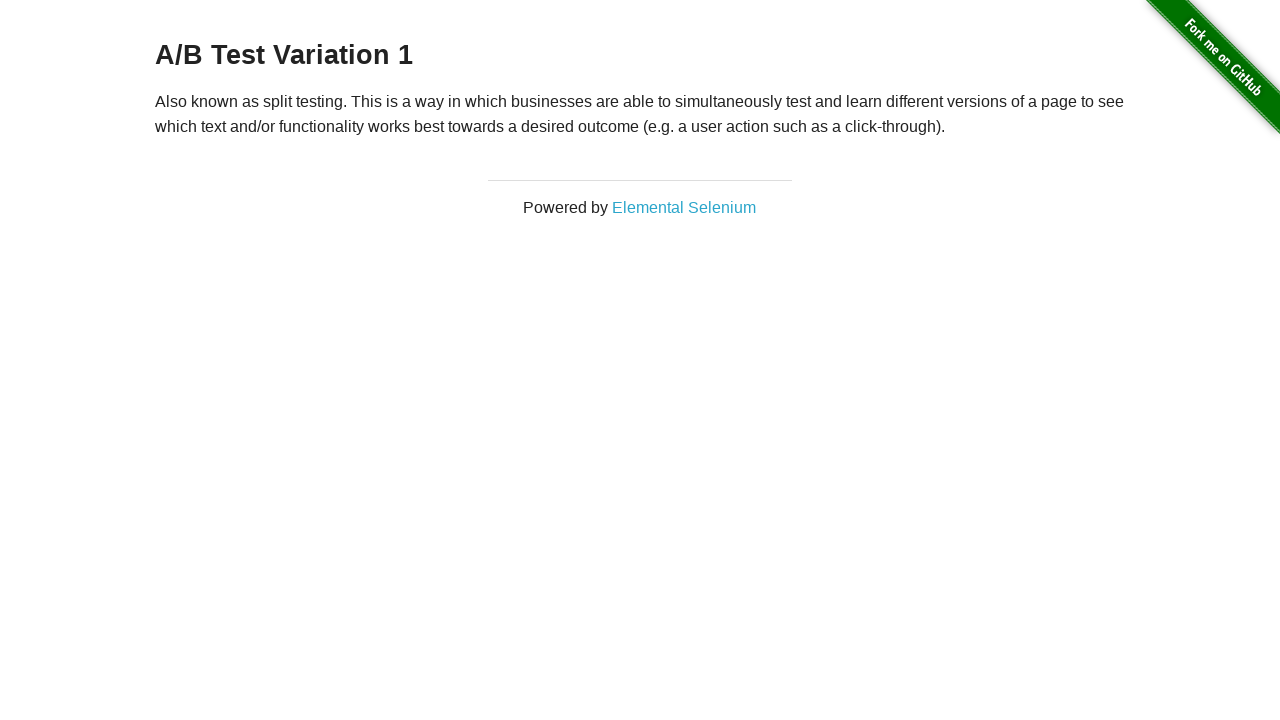